Tests new tab functionality by clicking a button that opens a new tab, verifying the new tab content, then switching back to the original page to confirm it's still functional.

Starting URL: https://www.qa-practice.com/elements/new_tab/button

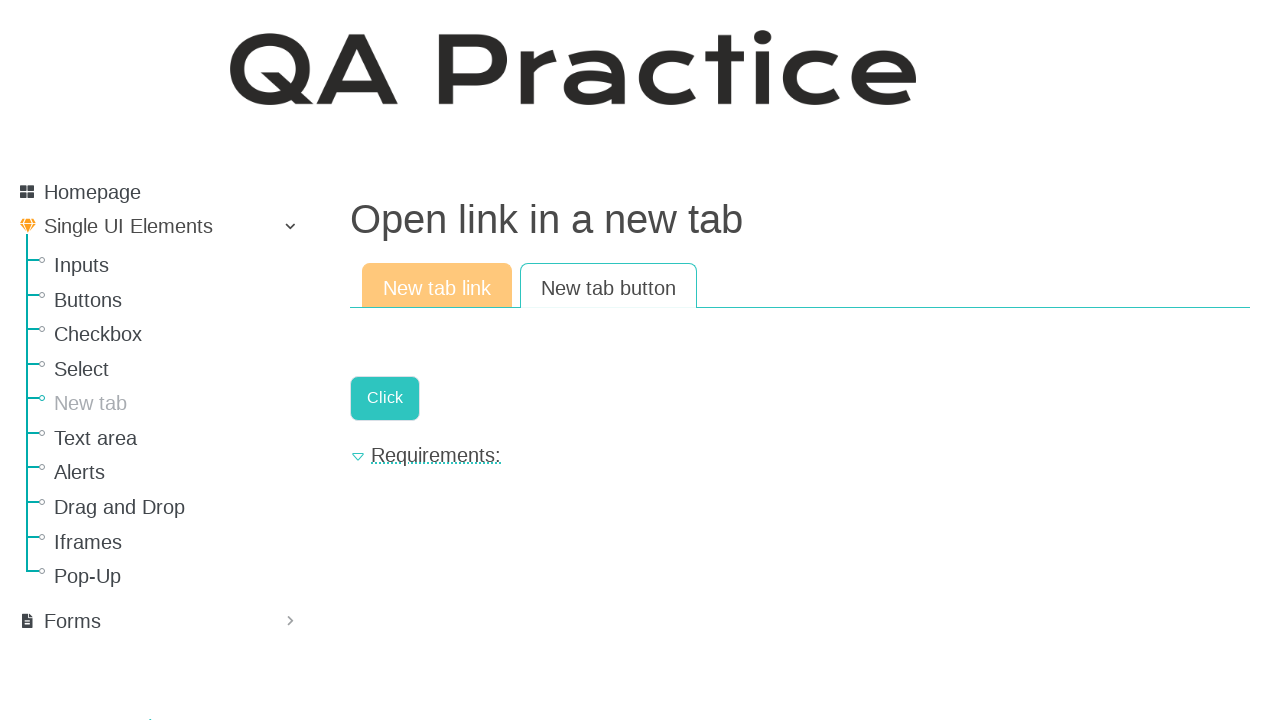

Clicked button to open new tab at (385, 398) on text=Click
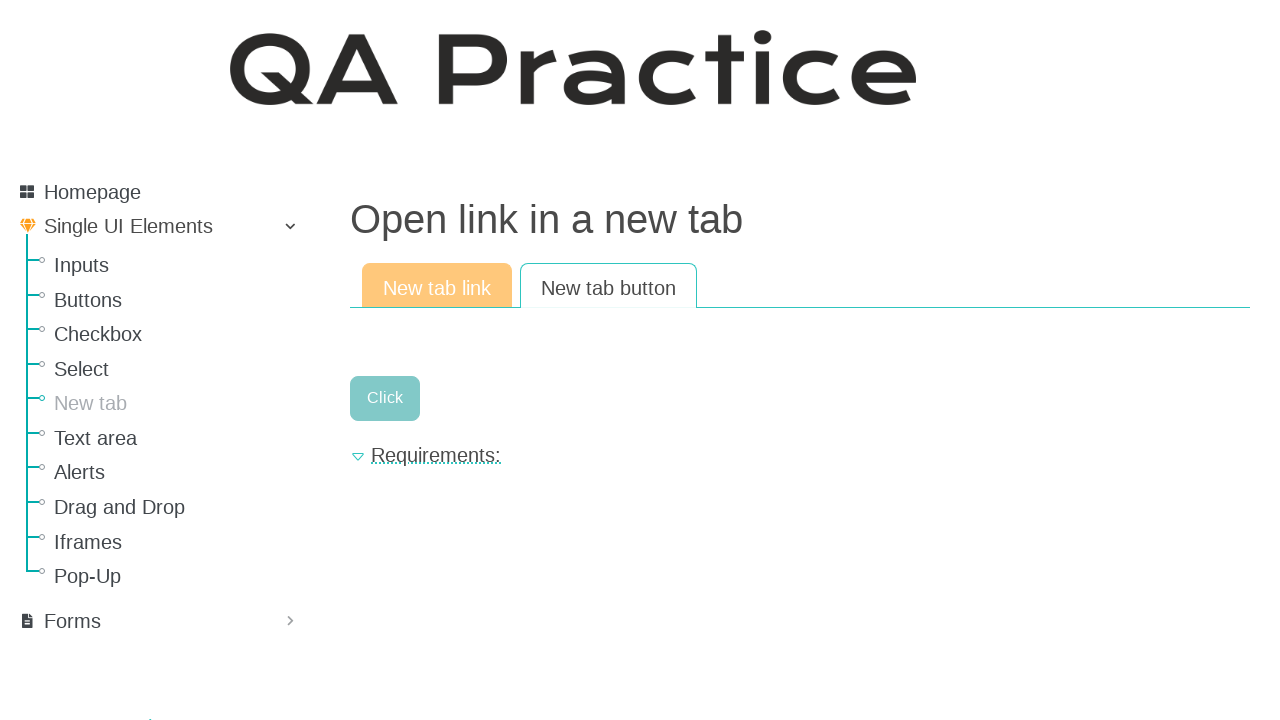

New tab loaded and ready
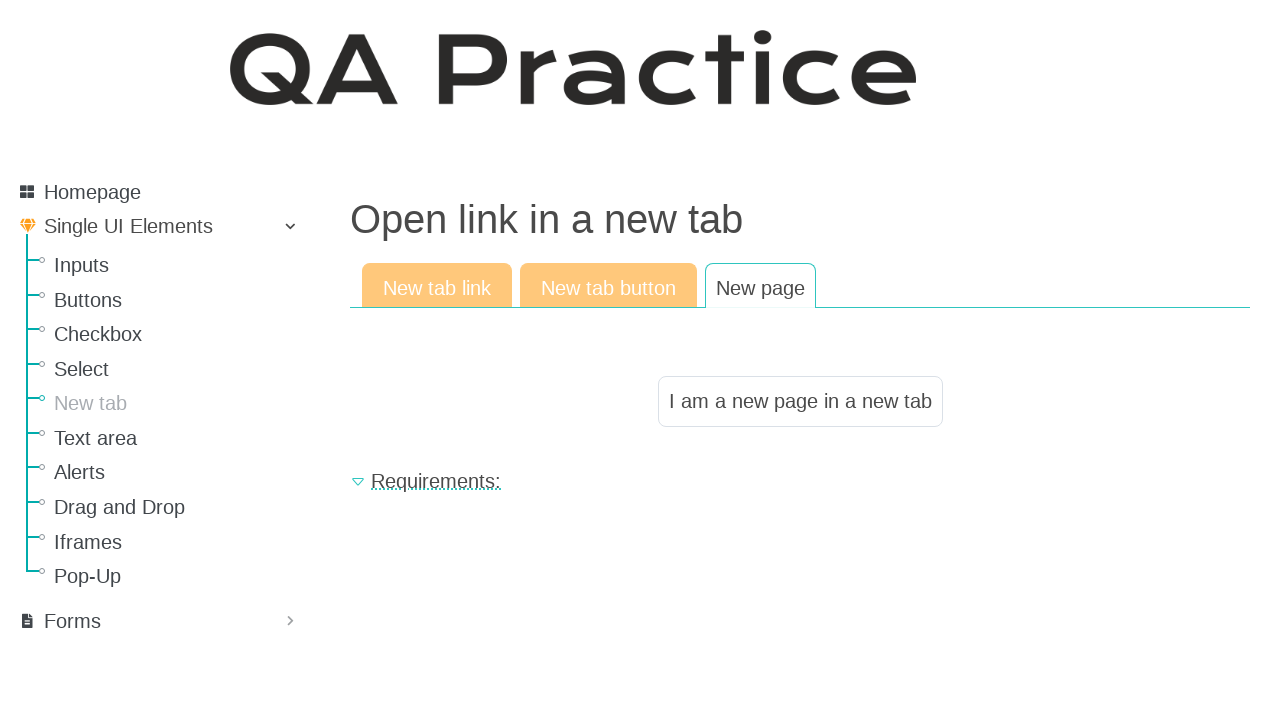

Verified new tab contains expected text 'I am a new page in a new tab'
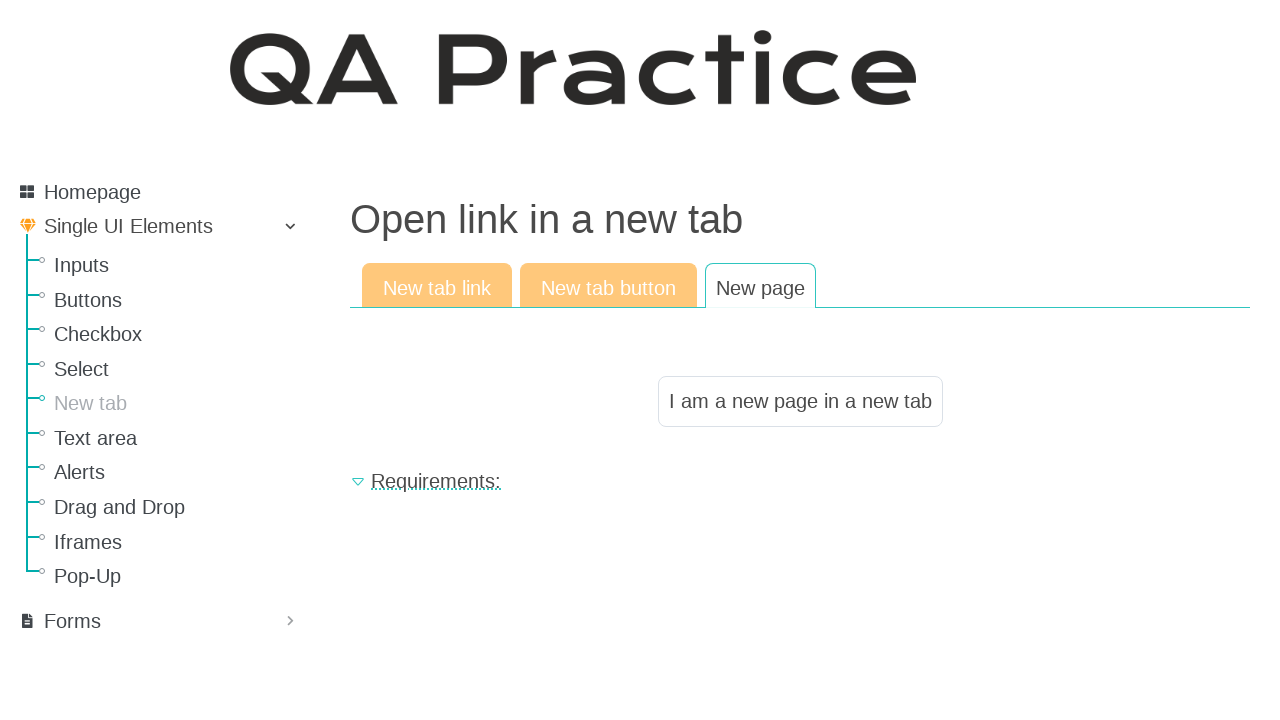

Switched back to original page
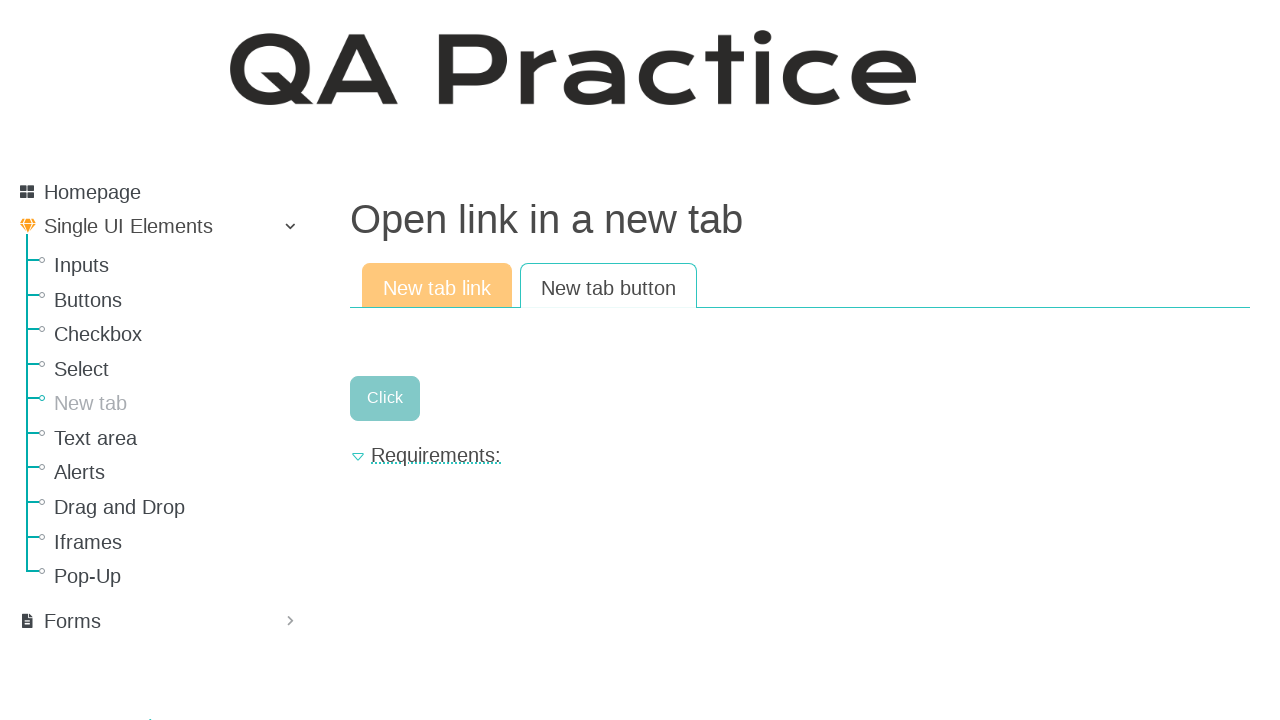

Verified original page button is still enabled
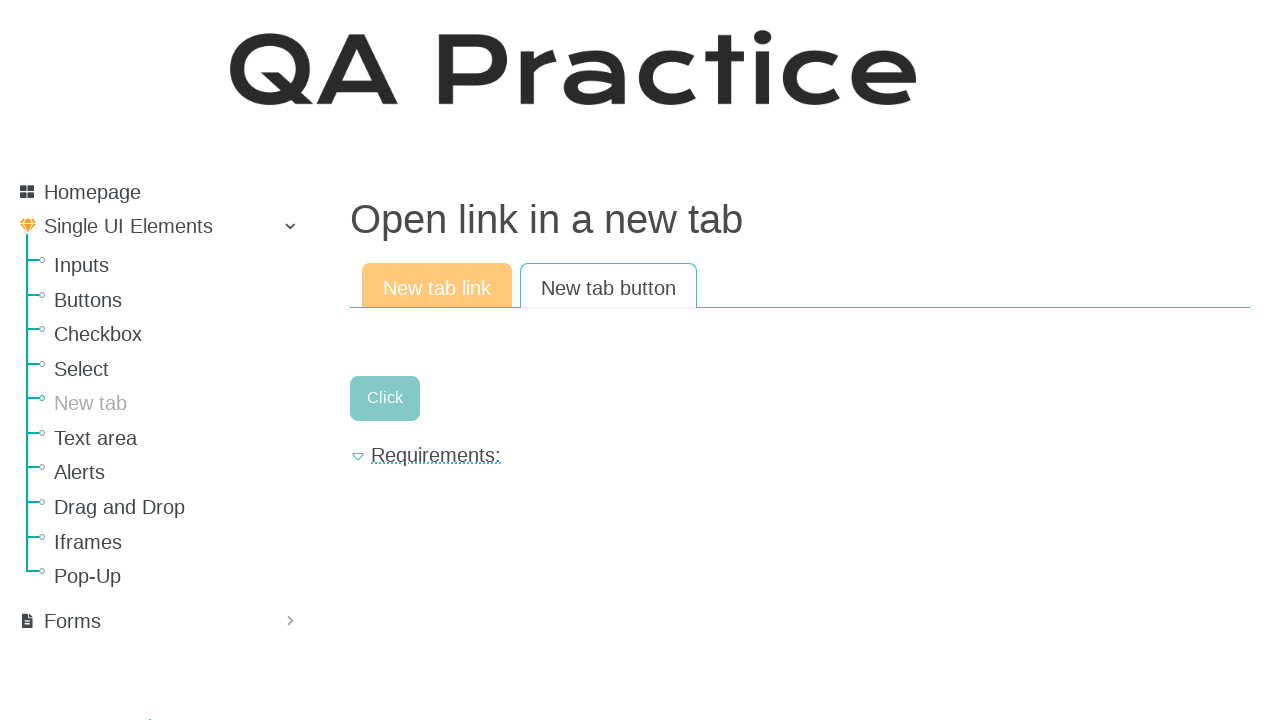

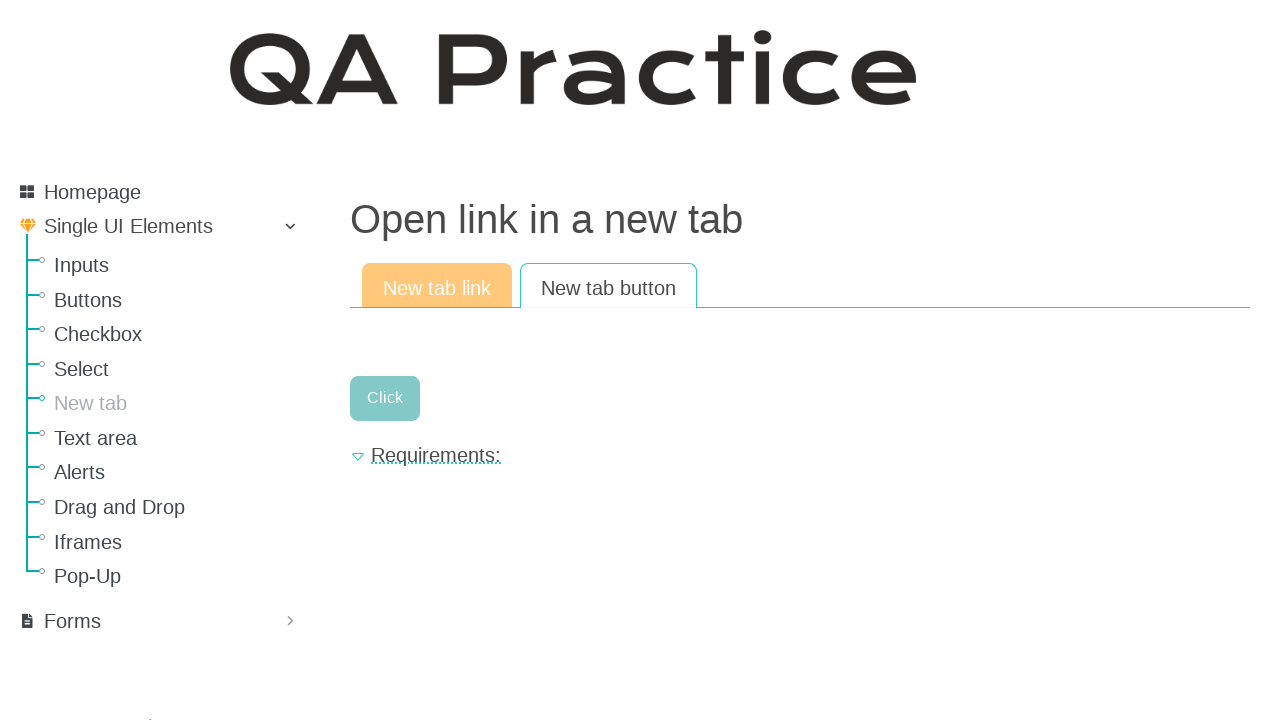